Tests a web form submission by entering first name, last name, and clicking the submit button on the Formy practice form.

Starting URL: https://formy-project.herokuapp.com/form

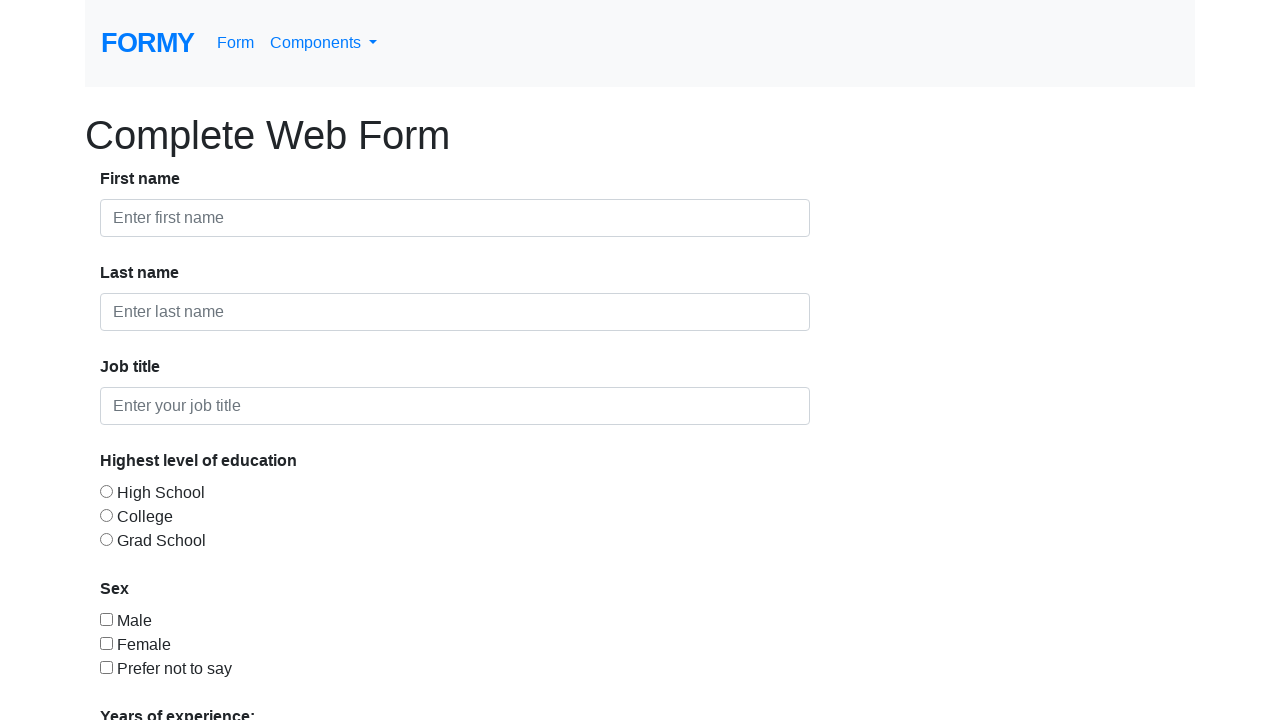

Entered first name 'First Name' into the form on #first-name
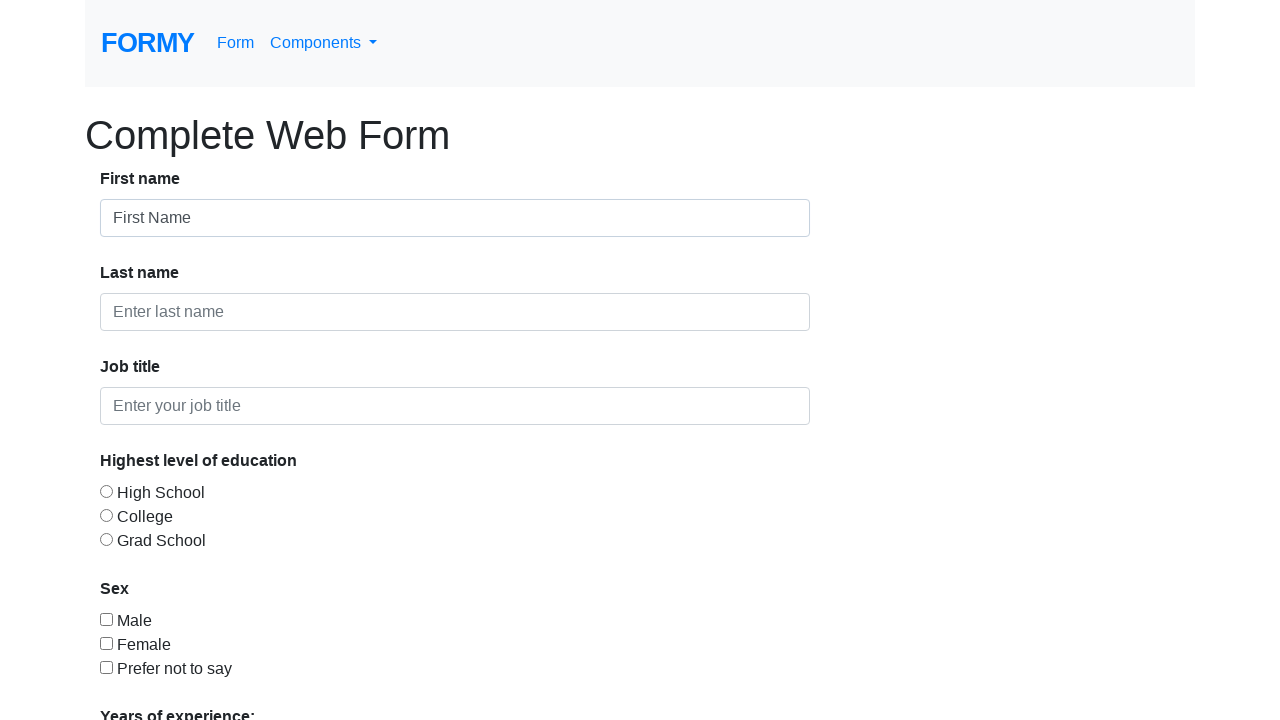

Entered last name 'Last Name' into the form on #last-name
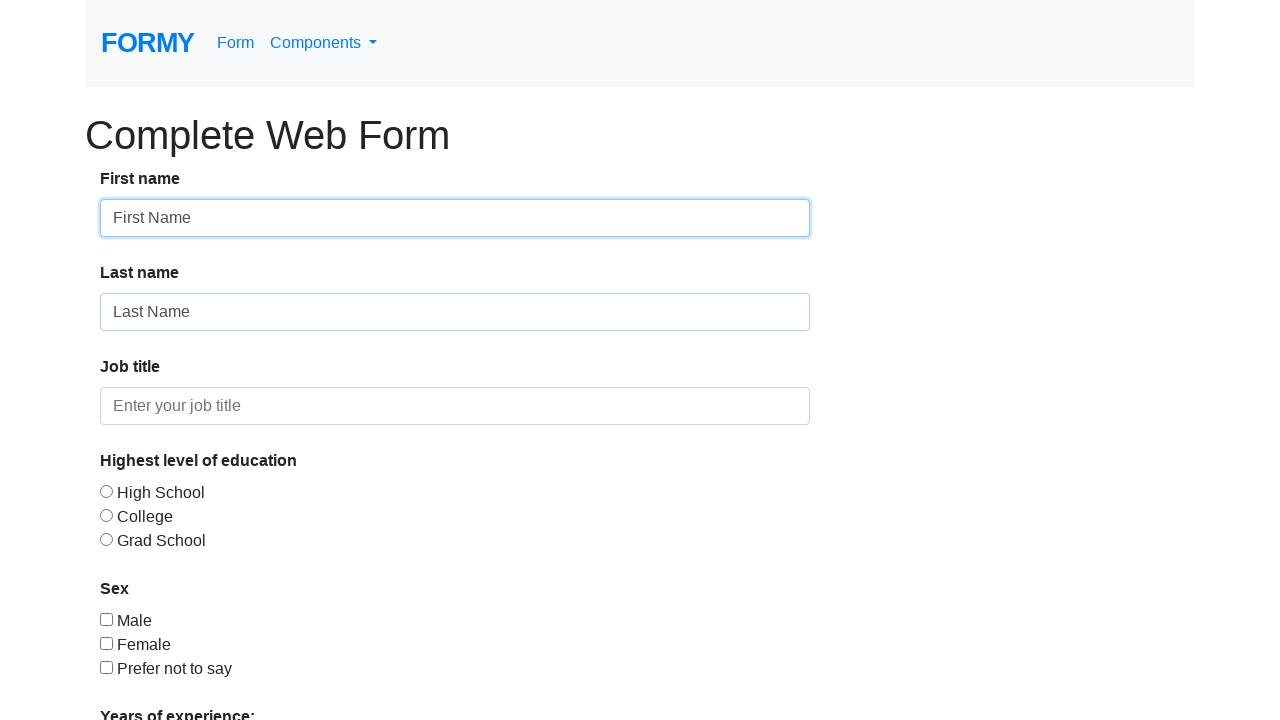

Clicked the Submit button at (148, 680) on xpath=//a[contains(text(),'Submit')]
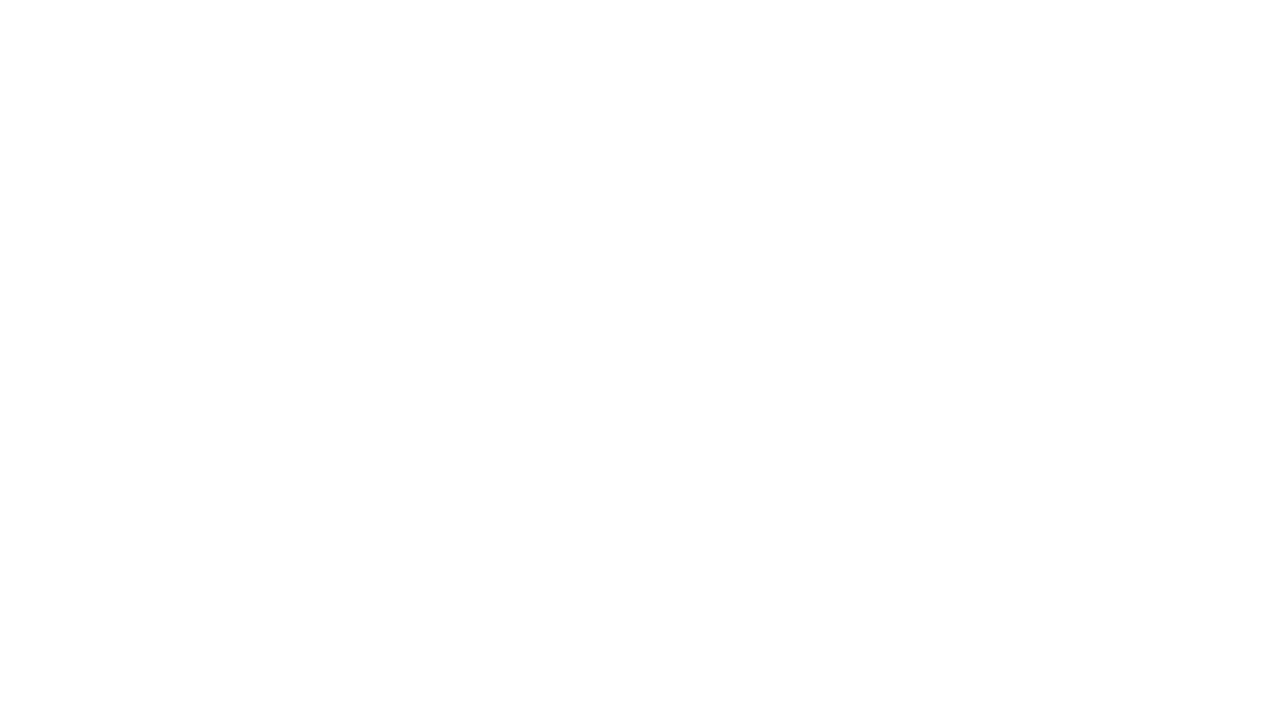

Form submission completed and page loaded
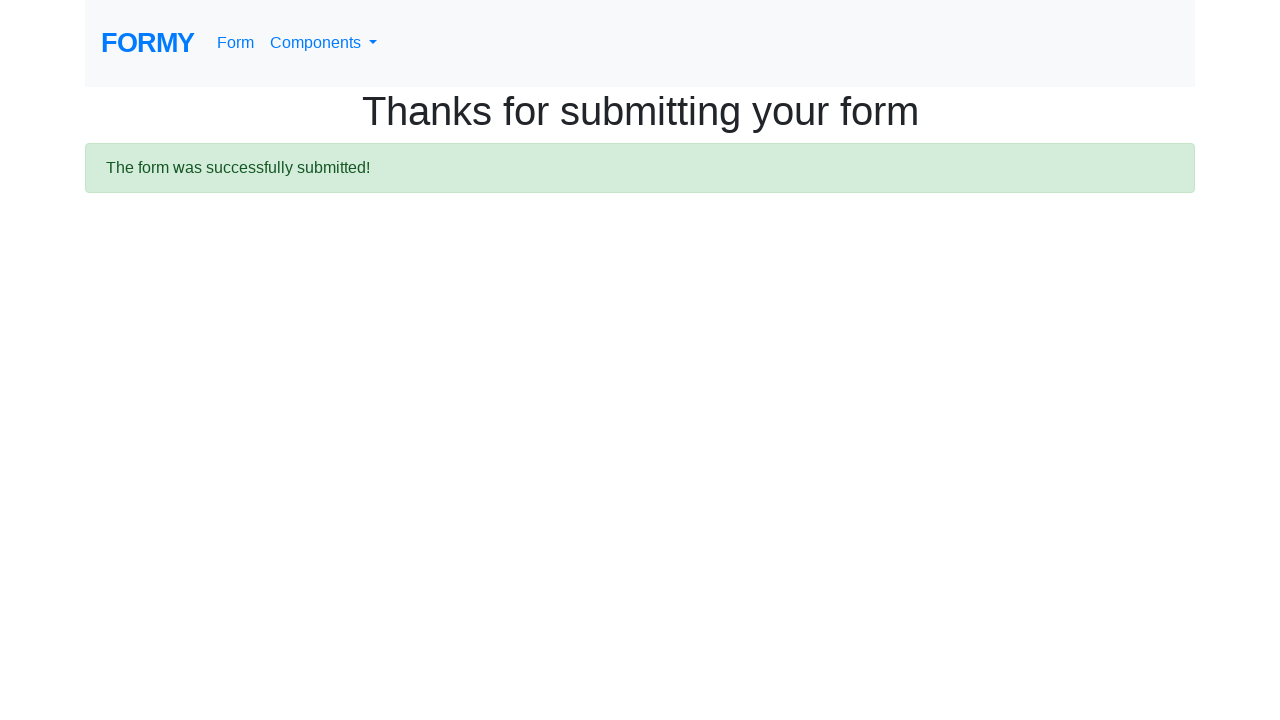

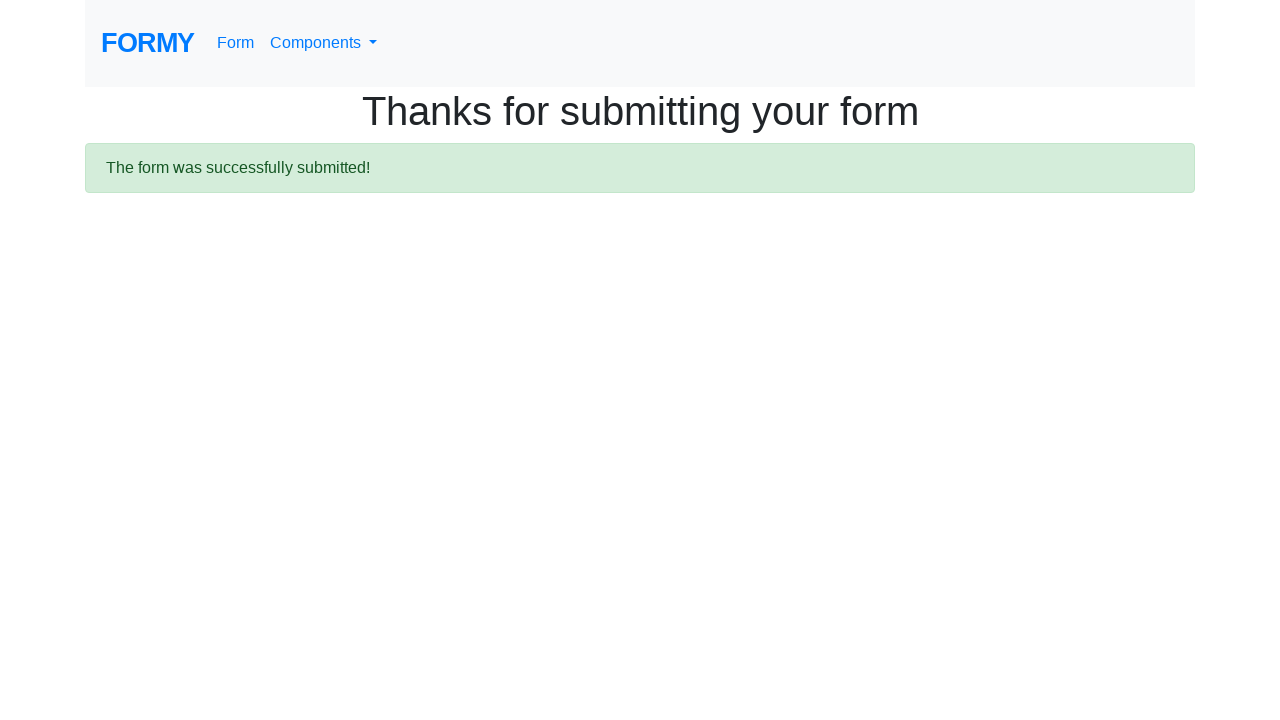